Navigates to a government bonds website for a specific country and waits for the yield curve table to load

Starting URL: http://www.worldgovernmentbonds.com/country/italy/

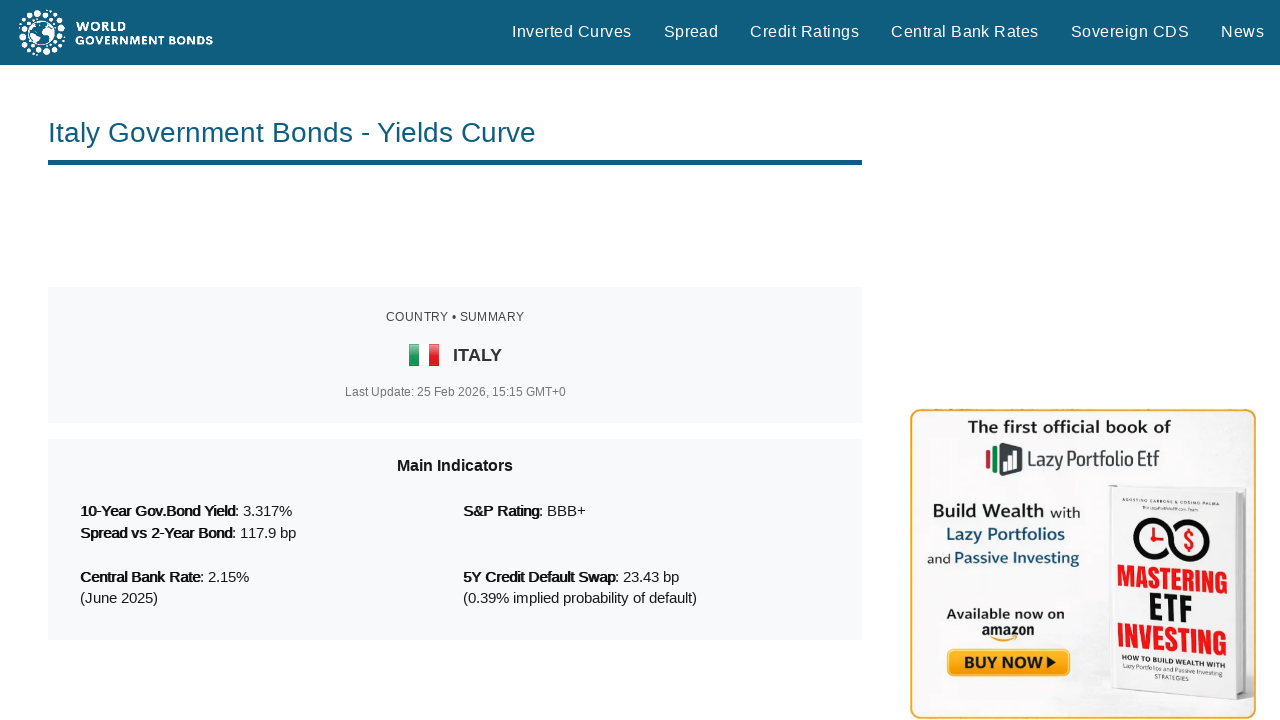

Navigated to Italy government bonds website
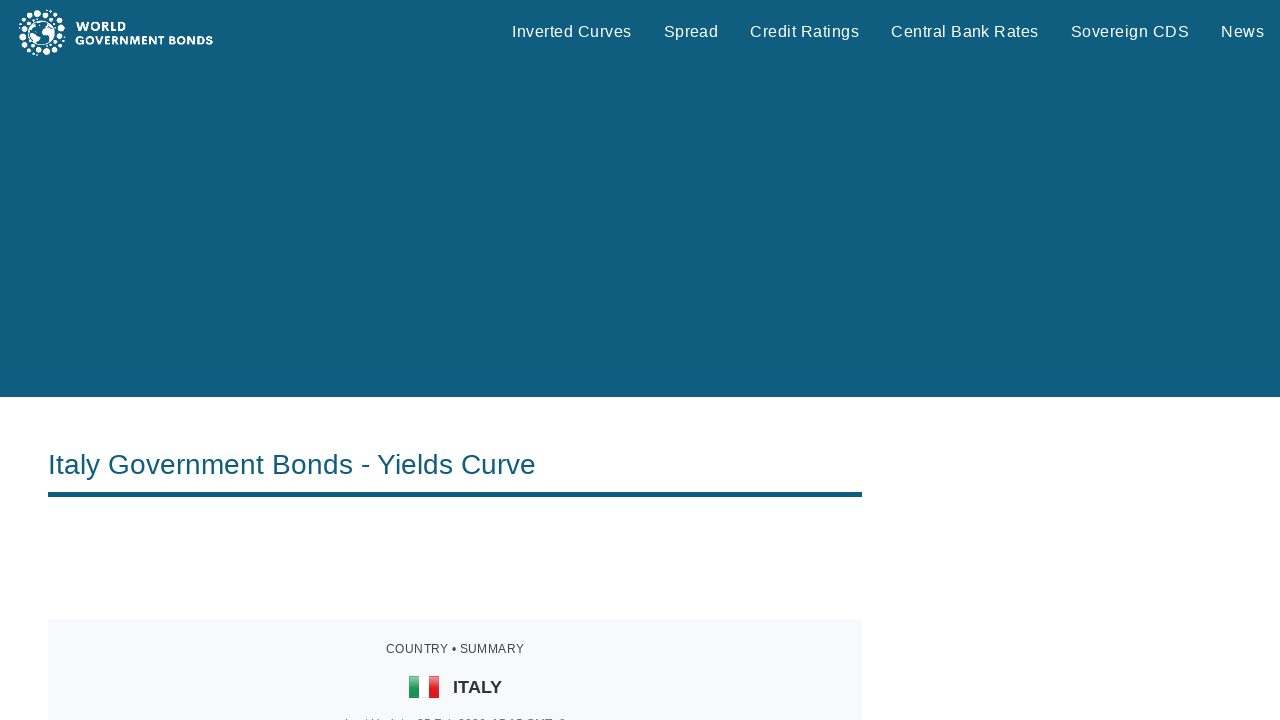

Yield curve table element loaded
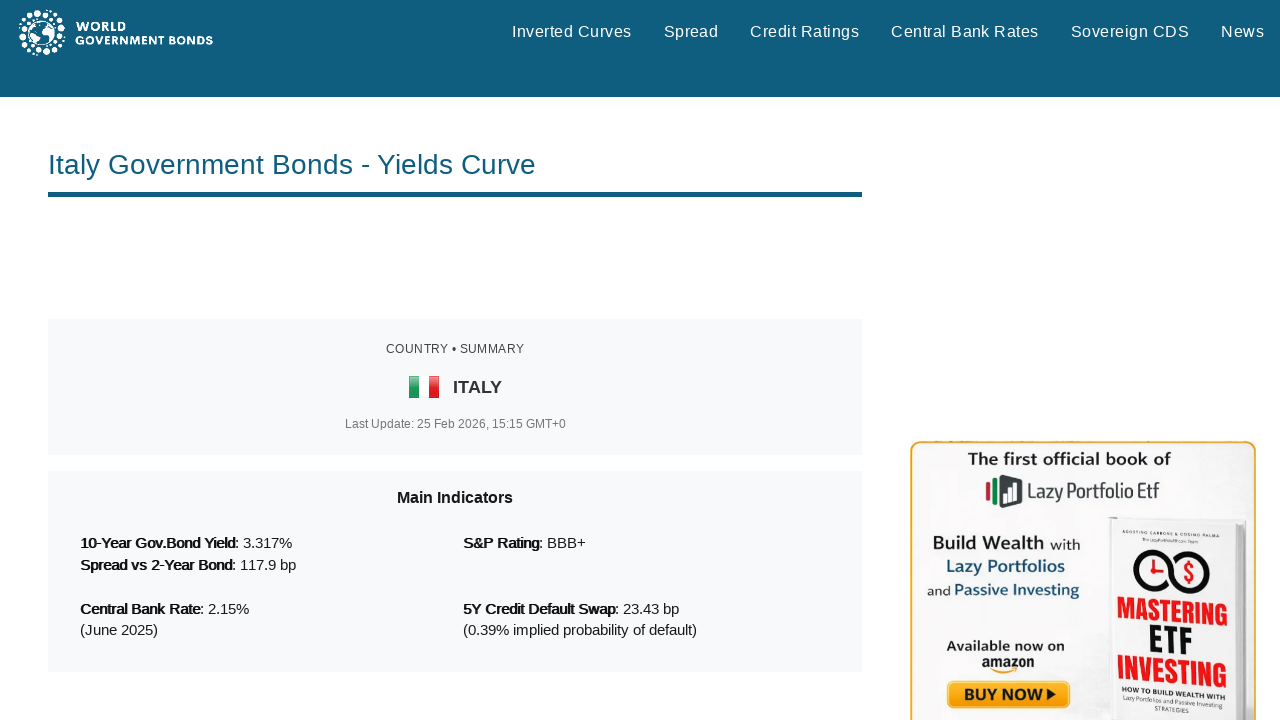

Yield curve table rows loaded with data
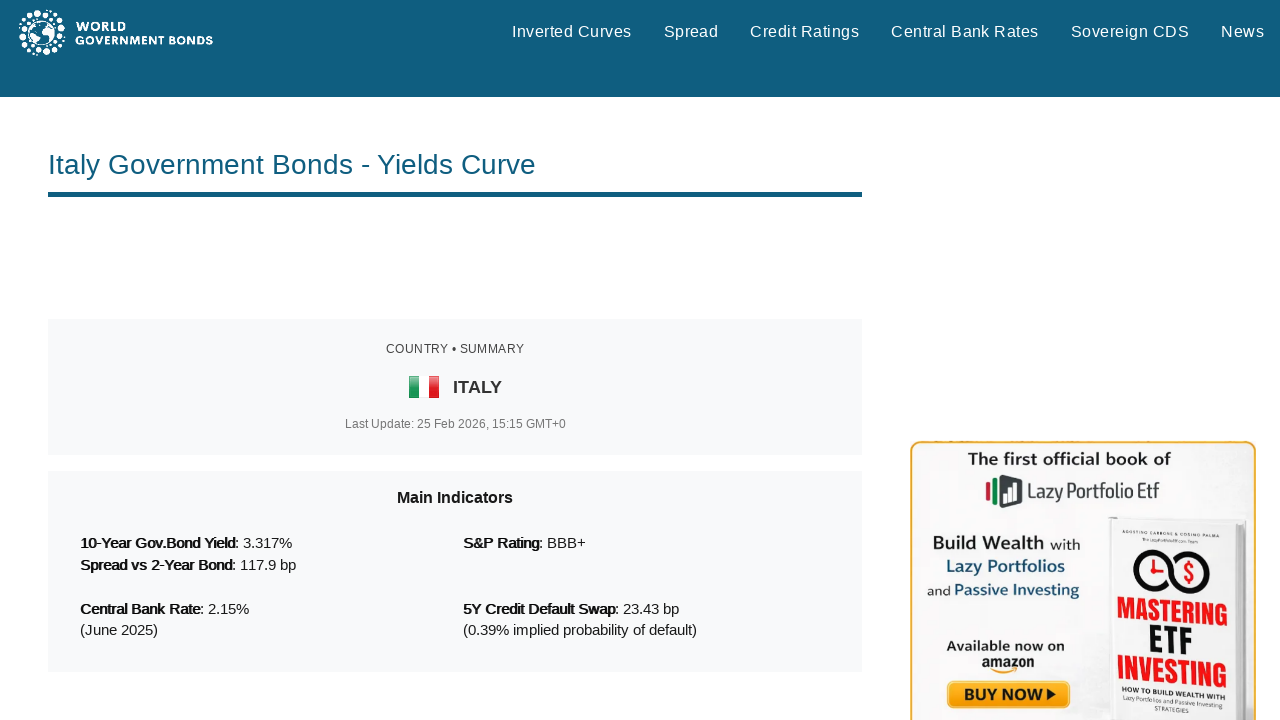

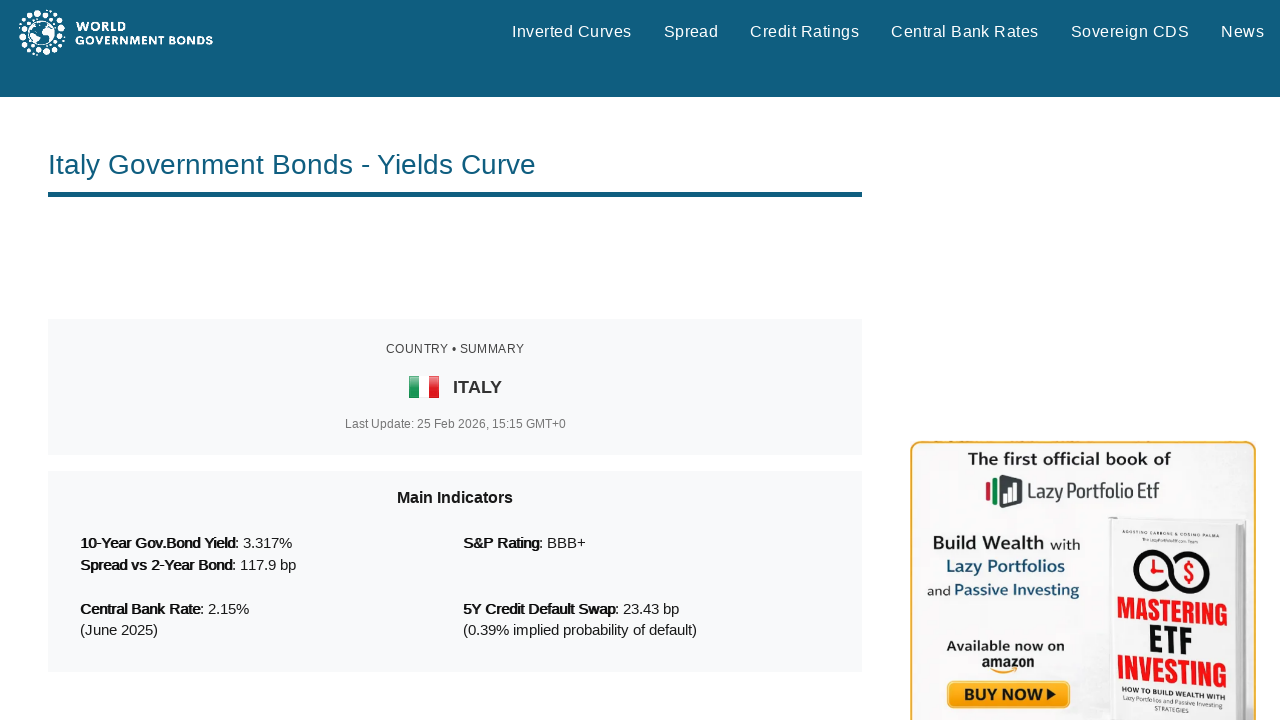